Tests multi-window handling by clicking a link that opens a new window, switching to the new window, verifying an element, closing the new window, and switching back to the original window.

Starting URL: http://www.testdiary.com/training/selenium/selenium-test-page/

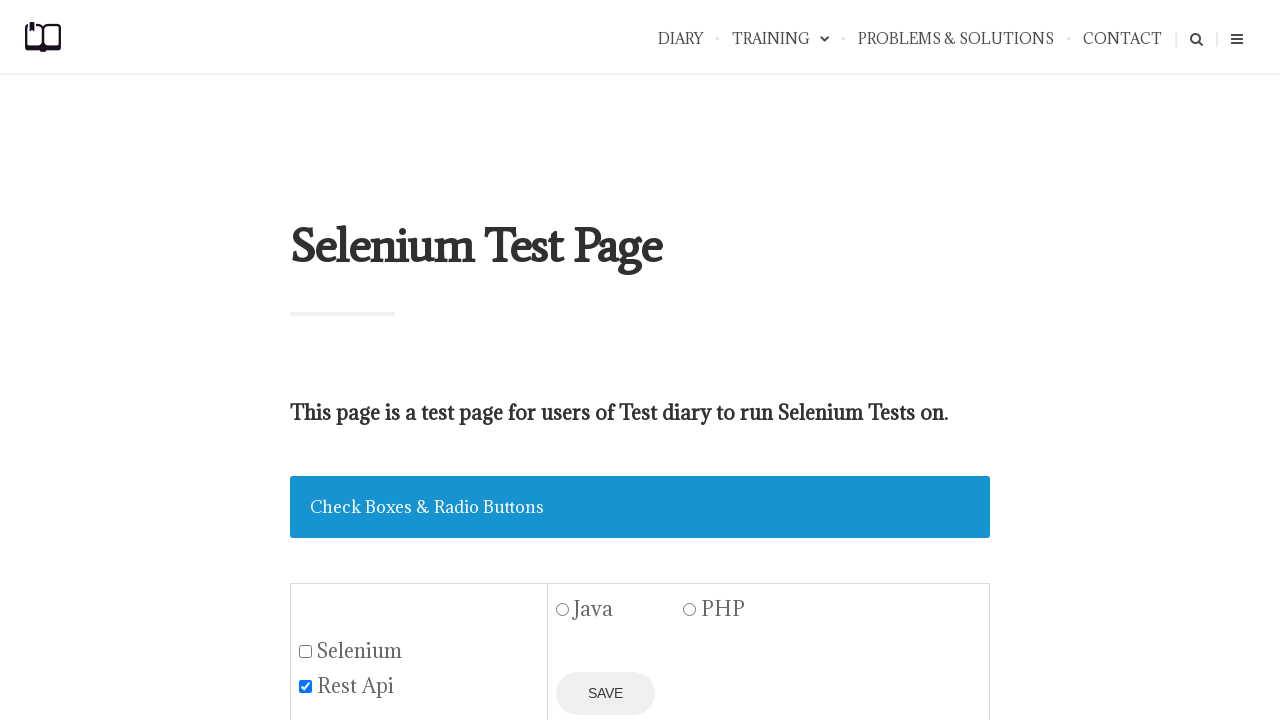

Waited for 'Open page in a new window' link to be visible
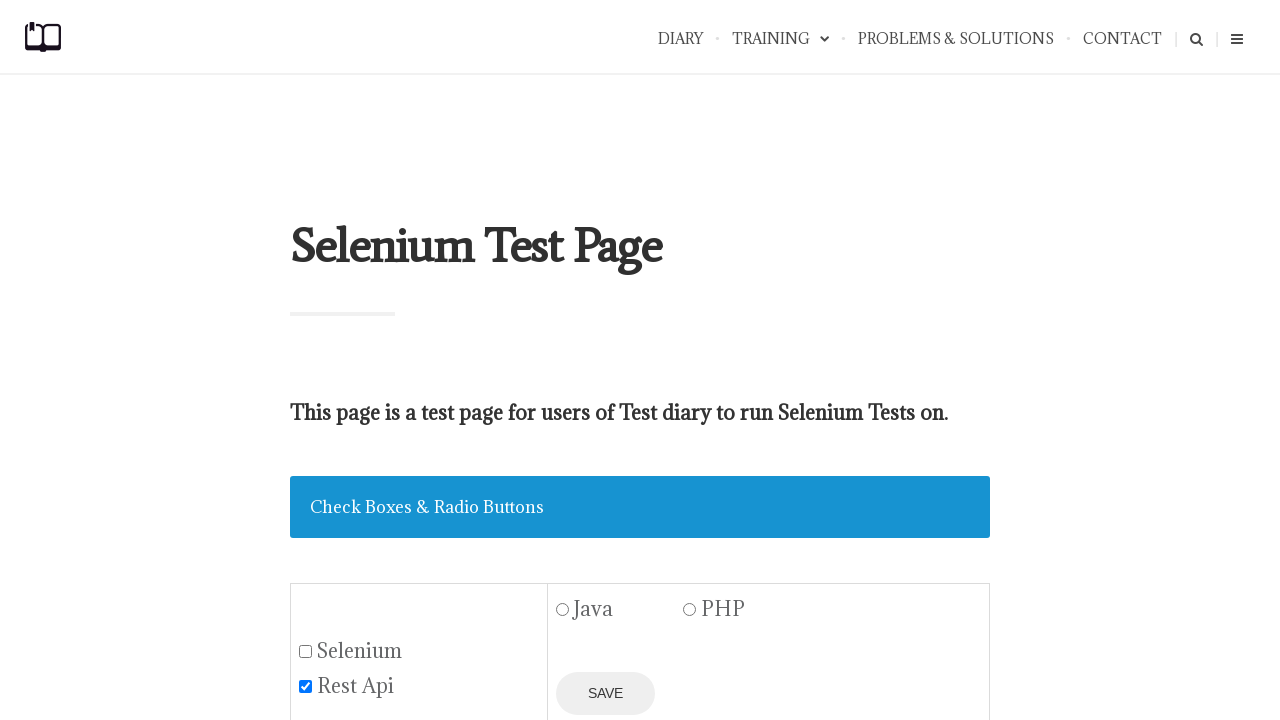

Clicked link to open new window at (420, 360) on text=Open page in a new window
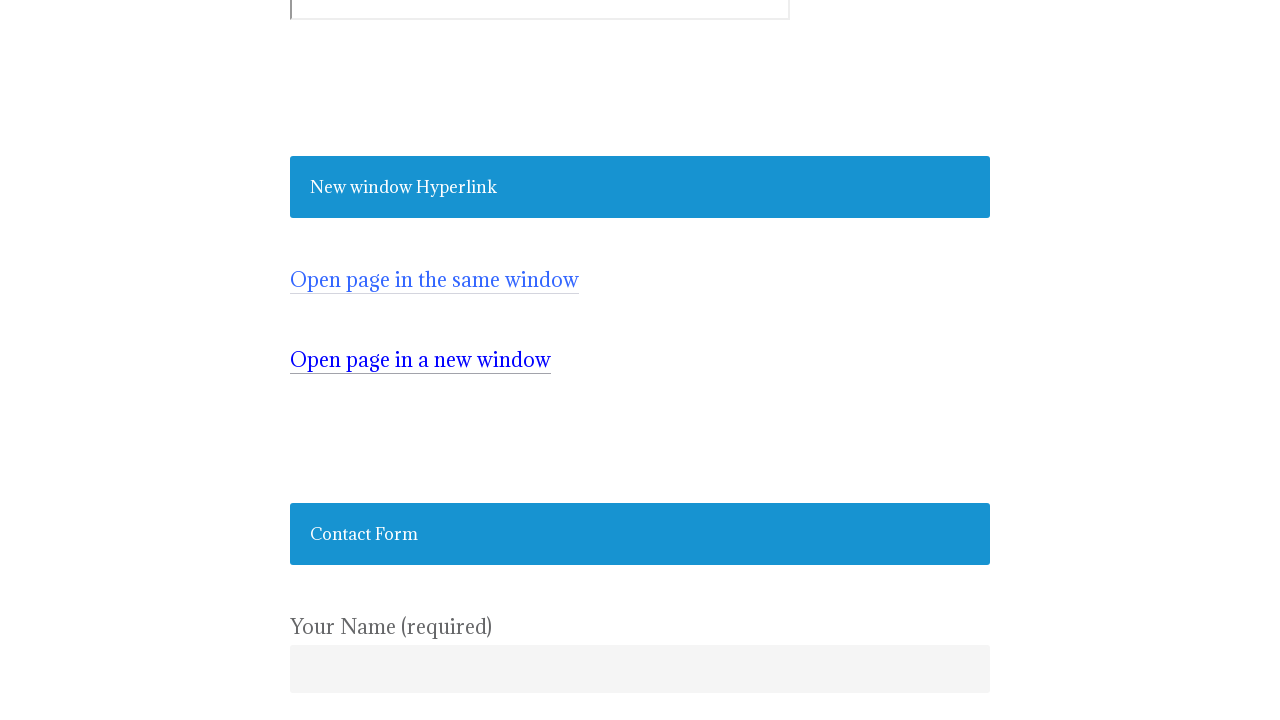

Successfully captured new window/page
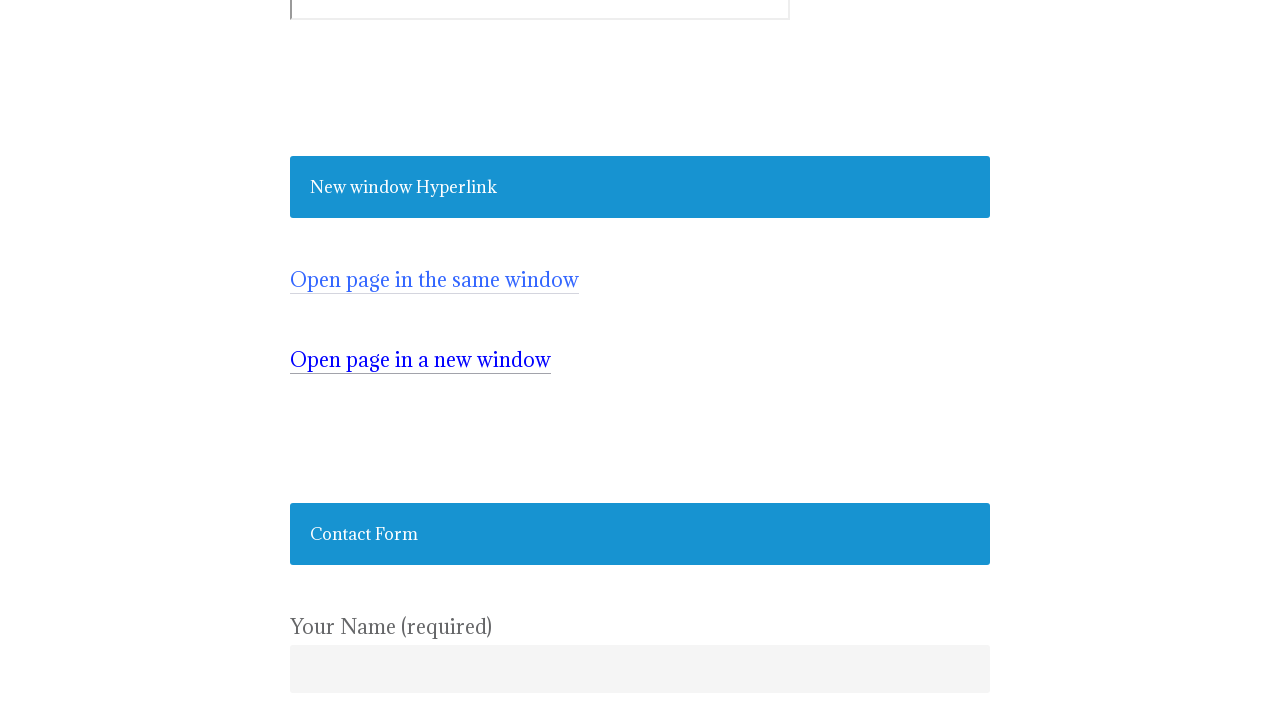

Verified #testpagelink element exists in new window
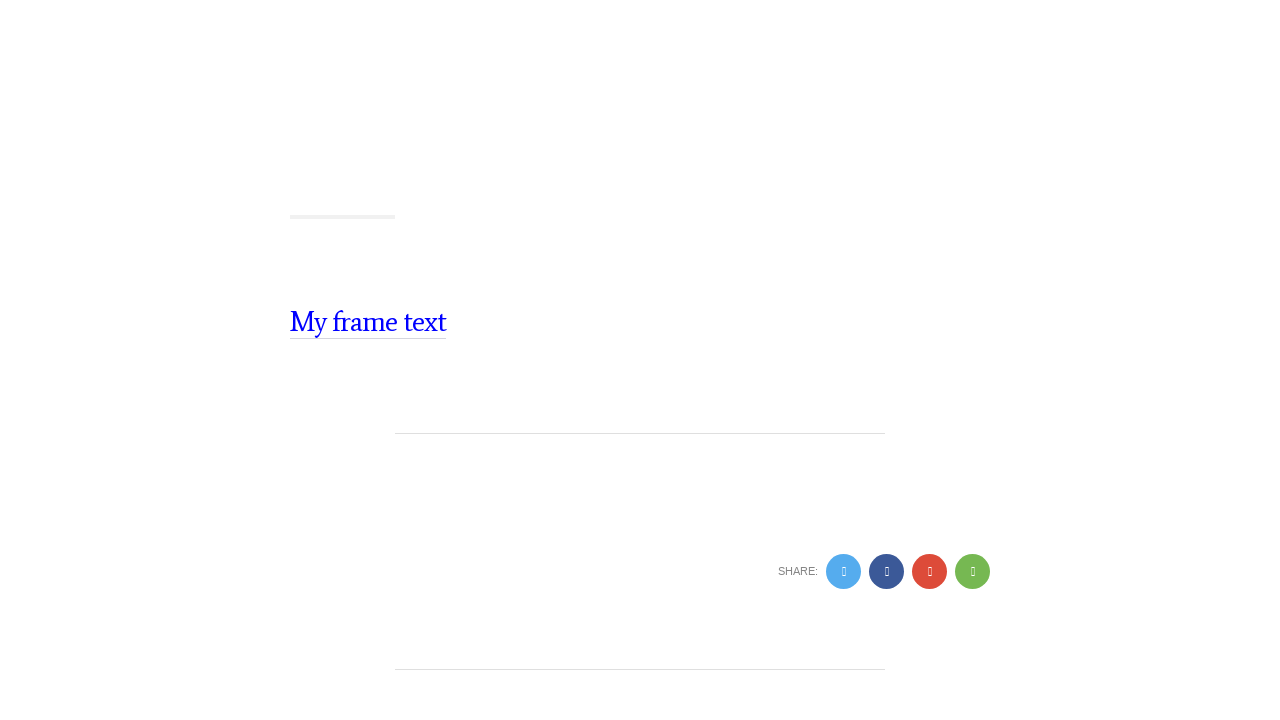

Closed the new window
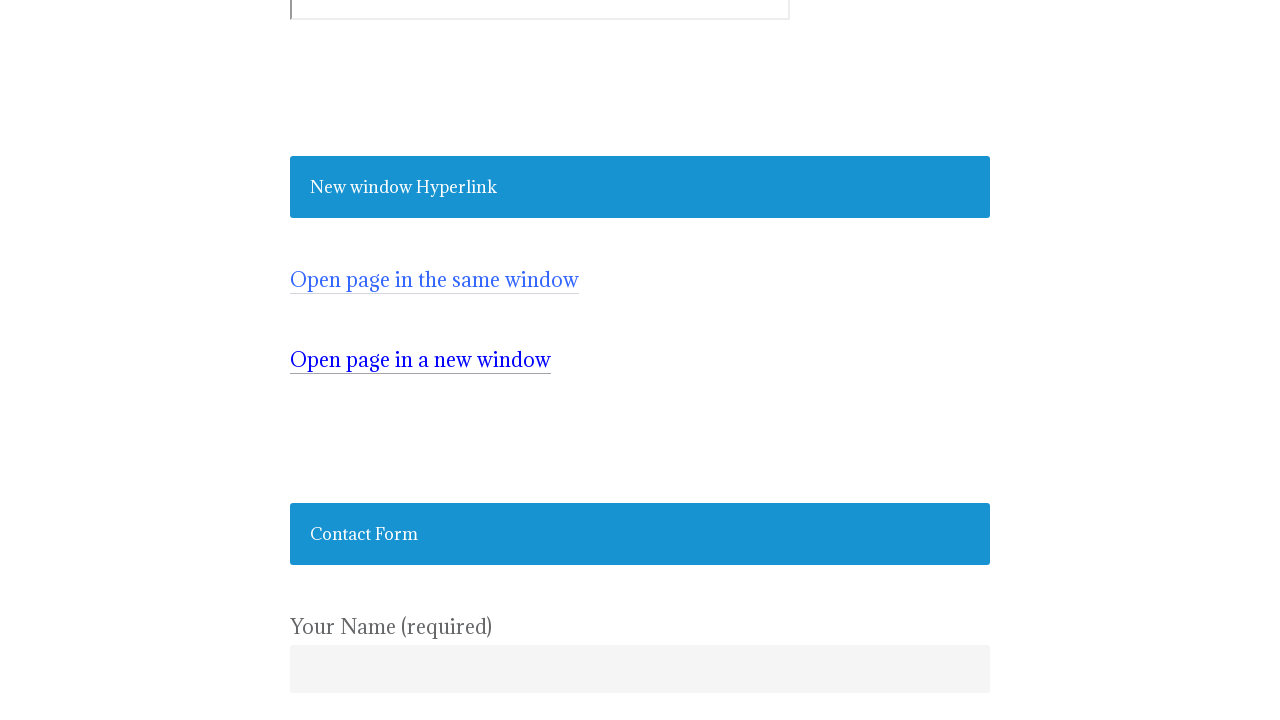

Verified original window is active and 'Open page in a new window' link is visible
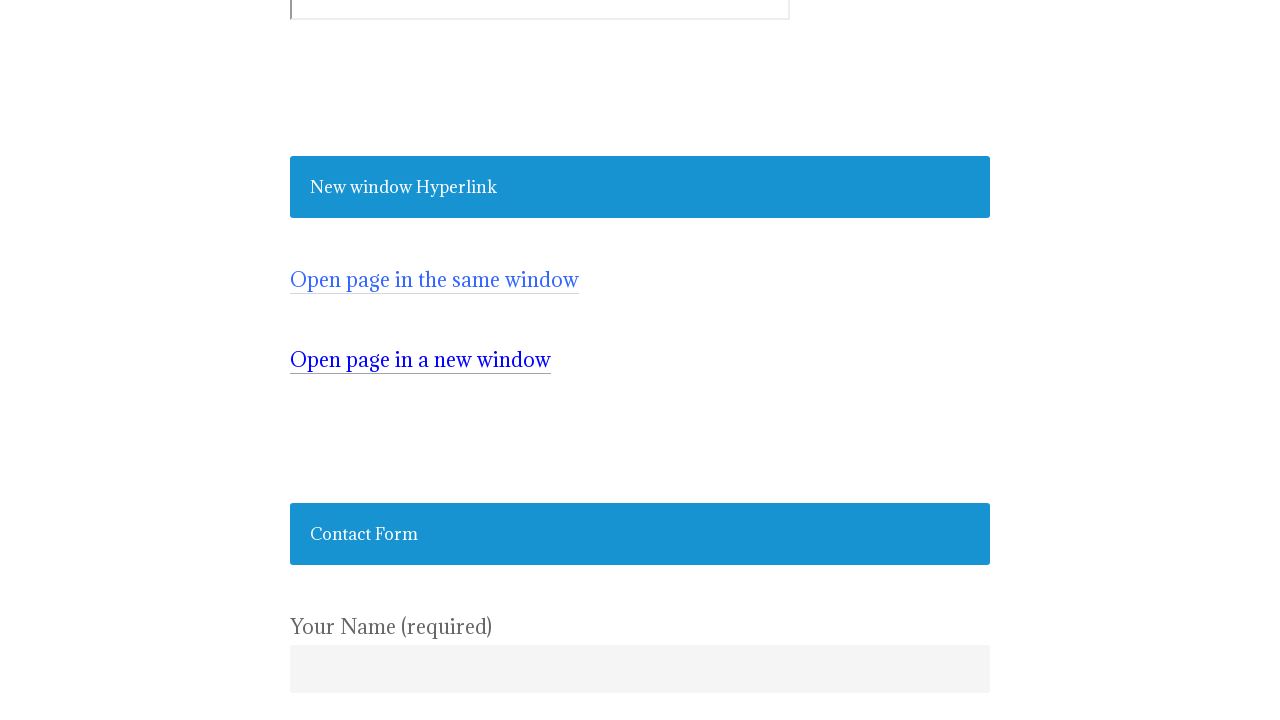

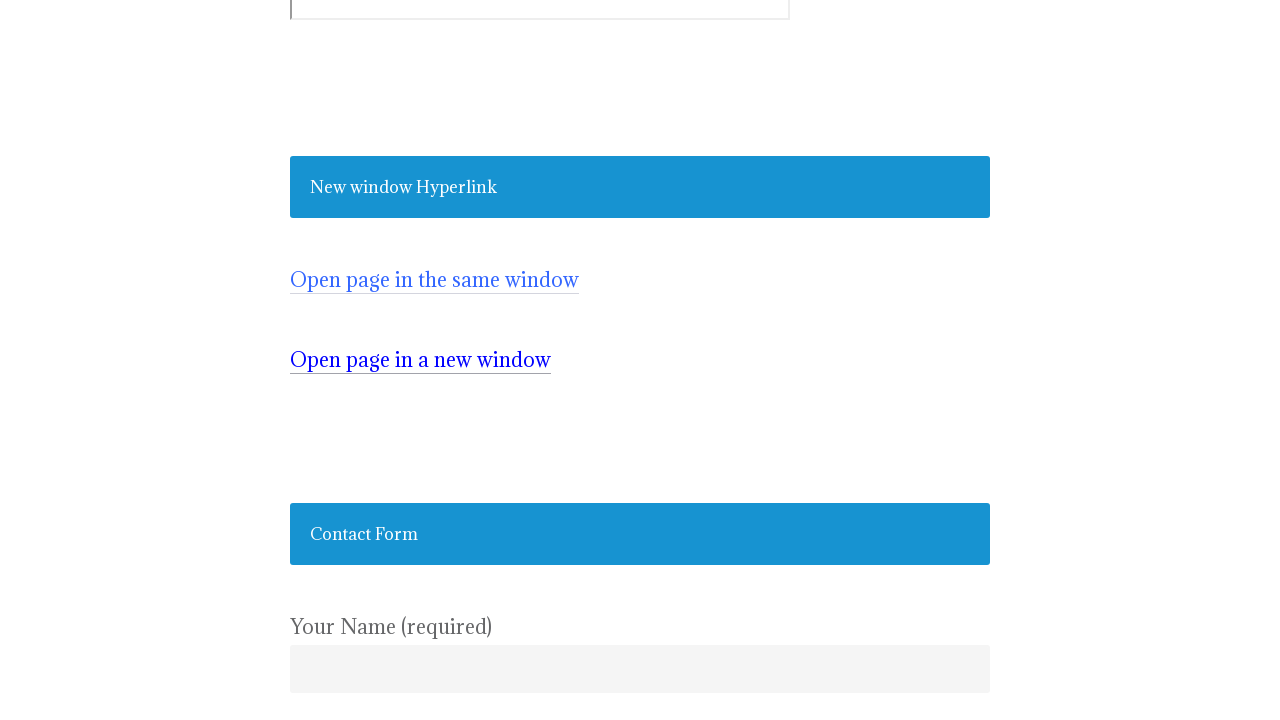